Tests copy and paste functionality by entering text in a field, selecting all, copying, and pasting it again in the same field

Starting URL: https://www.selenium.dev/selenium/web/web-form.html

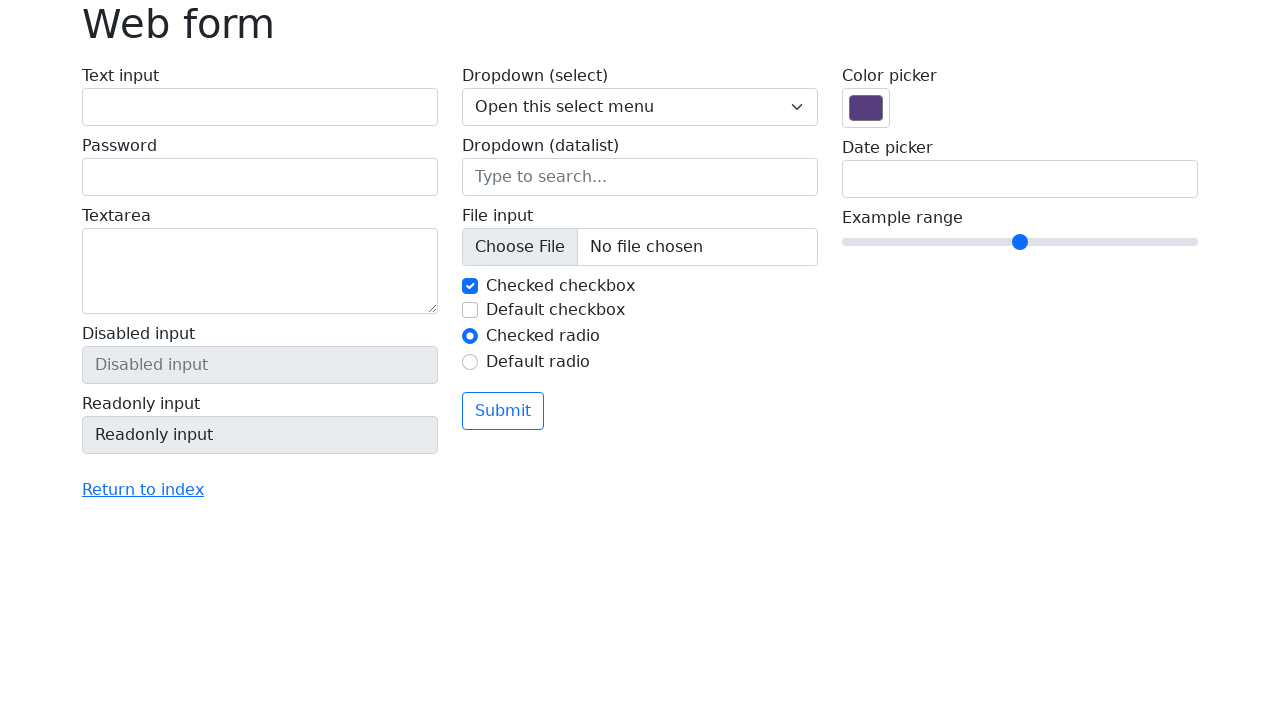

Filled text field with 'Selenium!' on #my-text-id
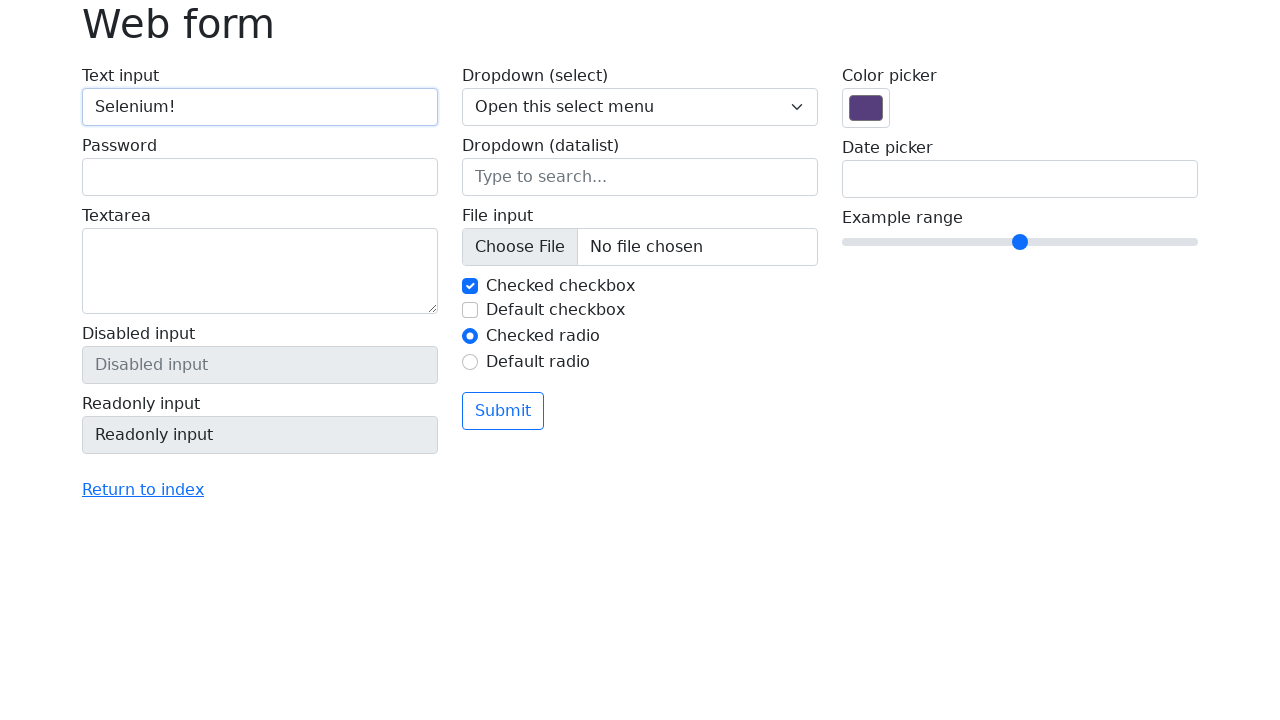

Clicked on text field to focus at (260, 107) on #my-text-id
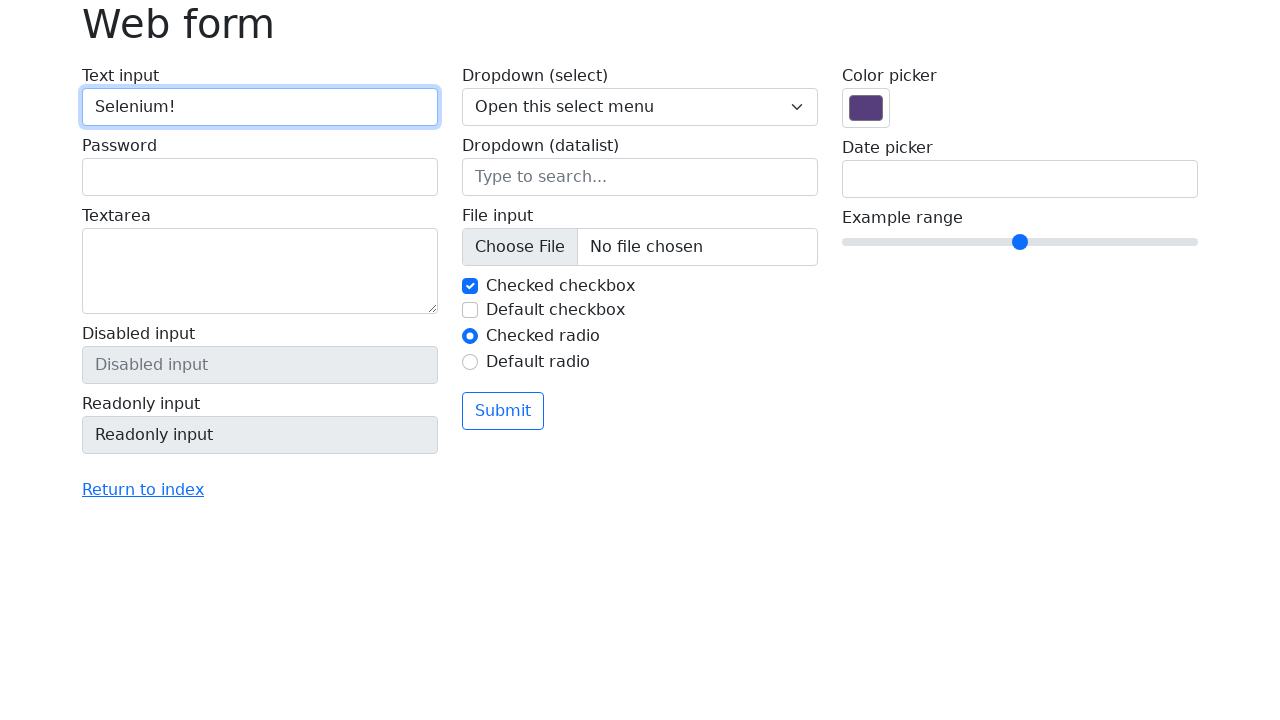

Selected all text using Ctrl+A
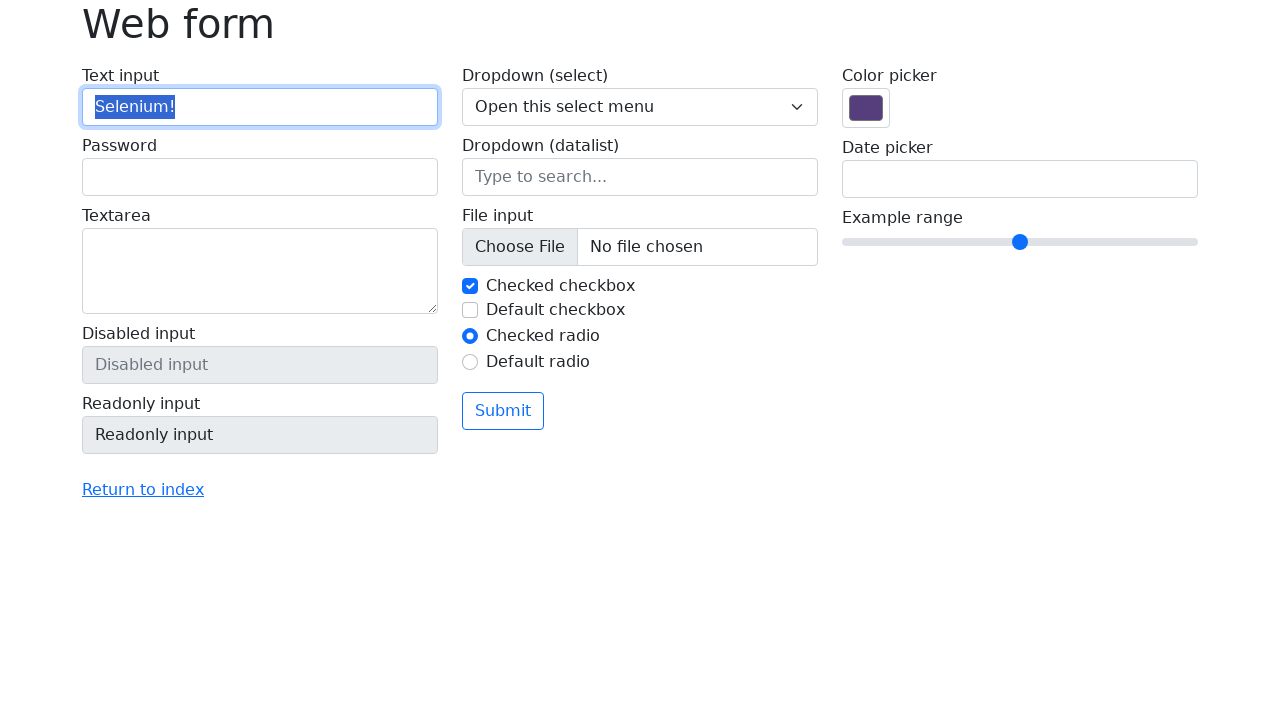

Copied selected text using Ctrl+C
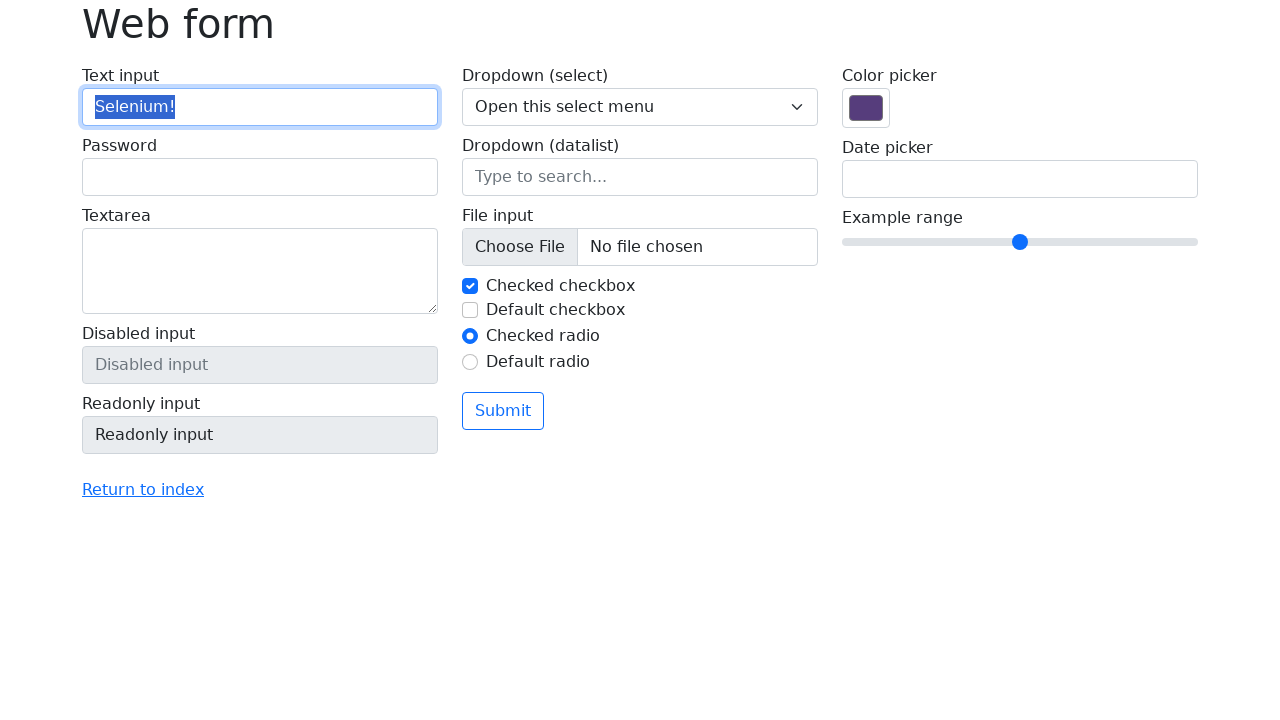

Moved cursor to end of text using End key
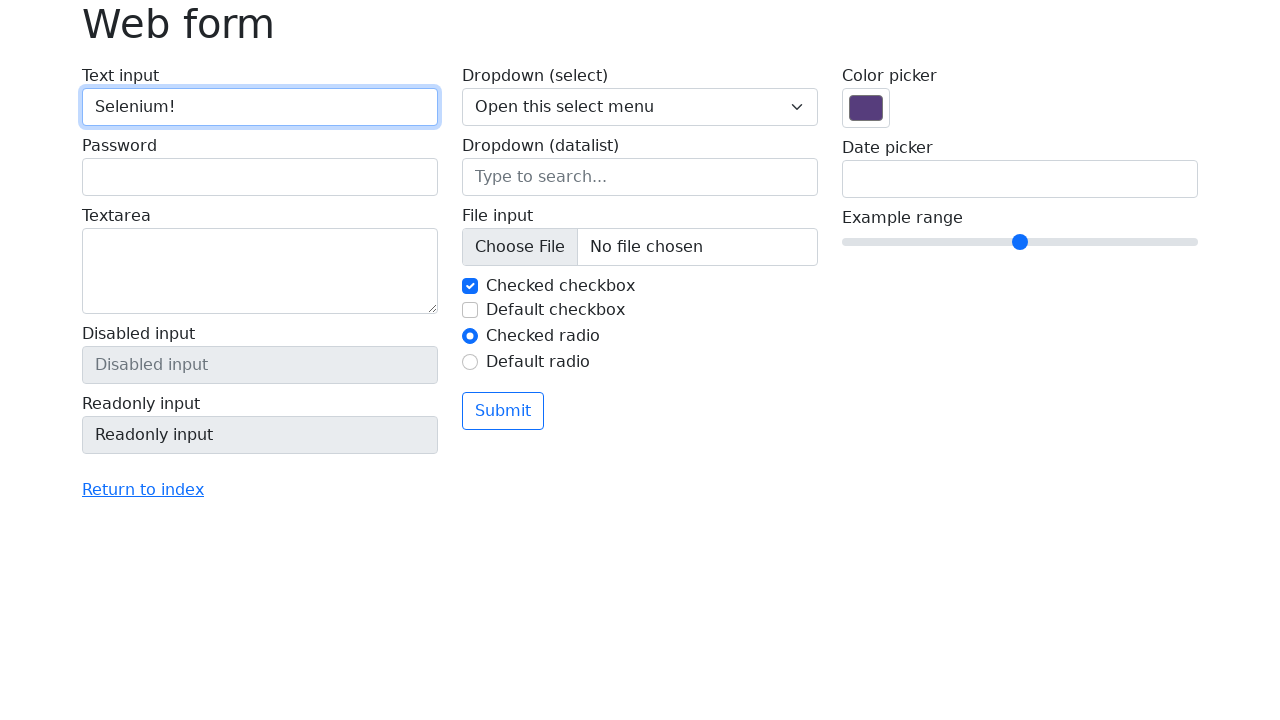

Pasted copied text using Ctrl+V
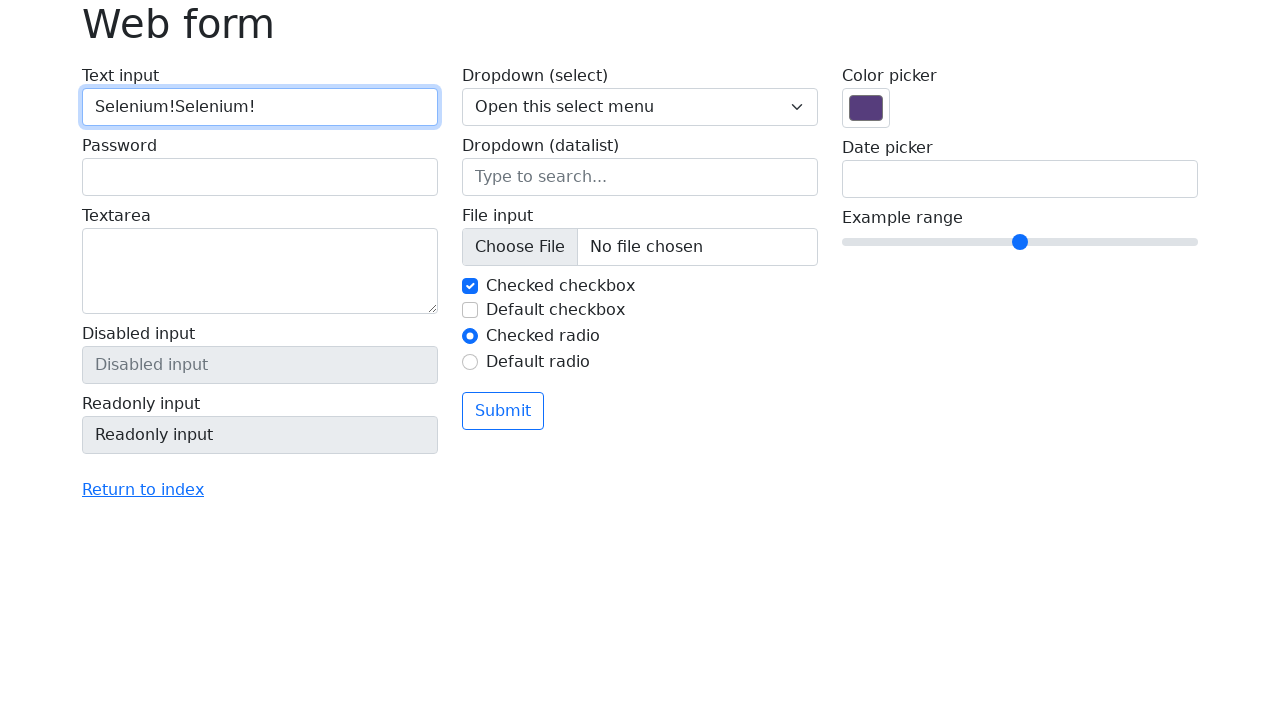

Verified text field contains 'Selenium!Selenium!' after copy and paste
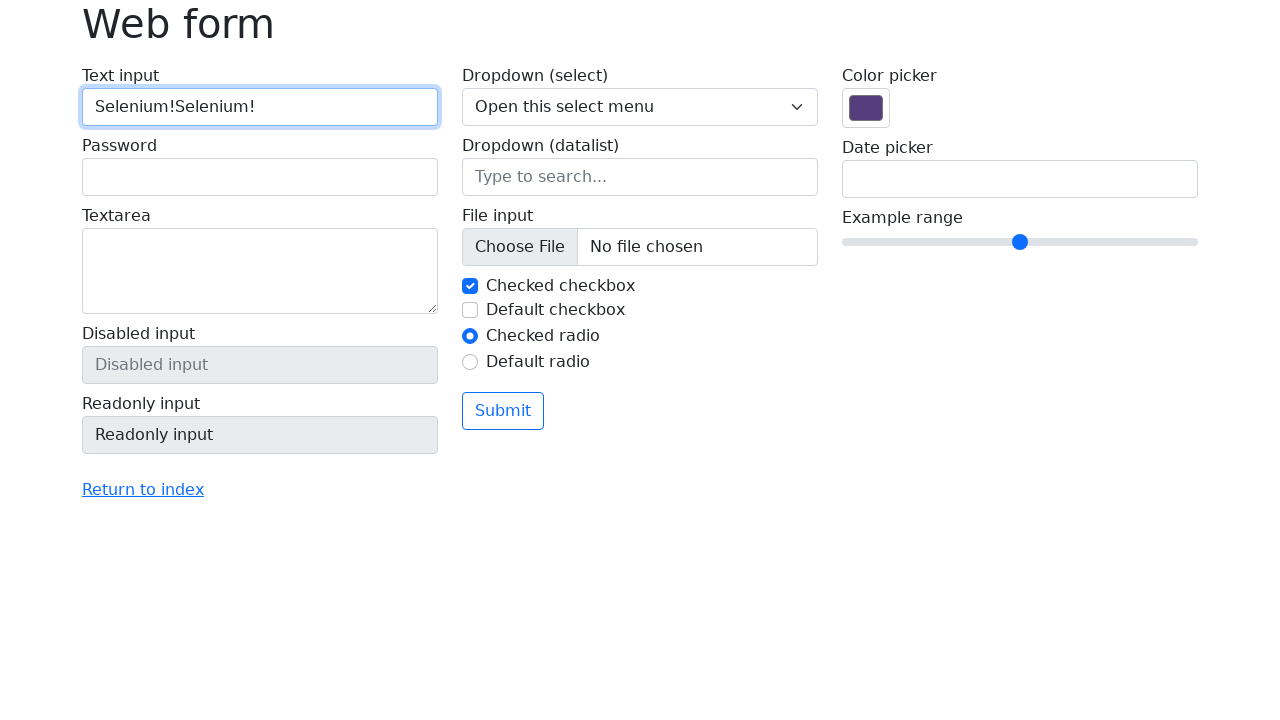

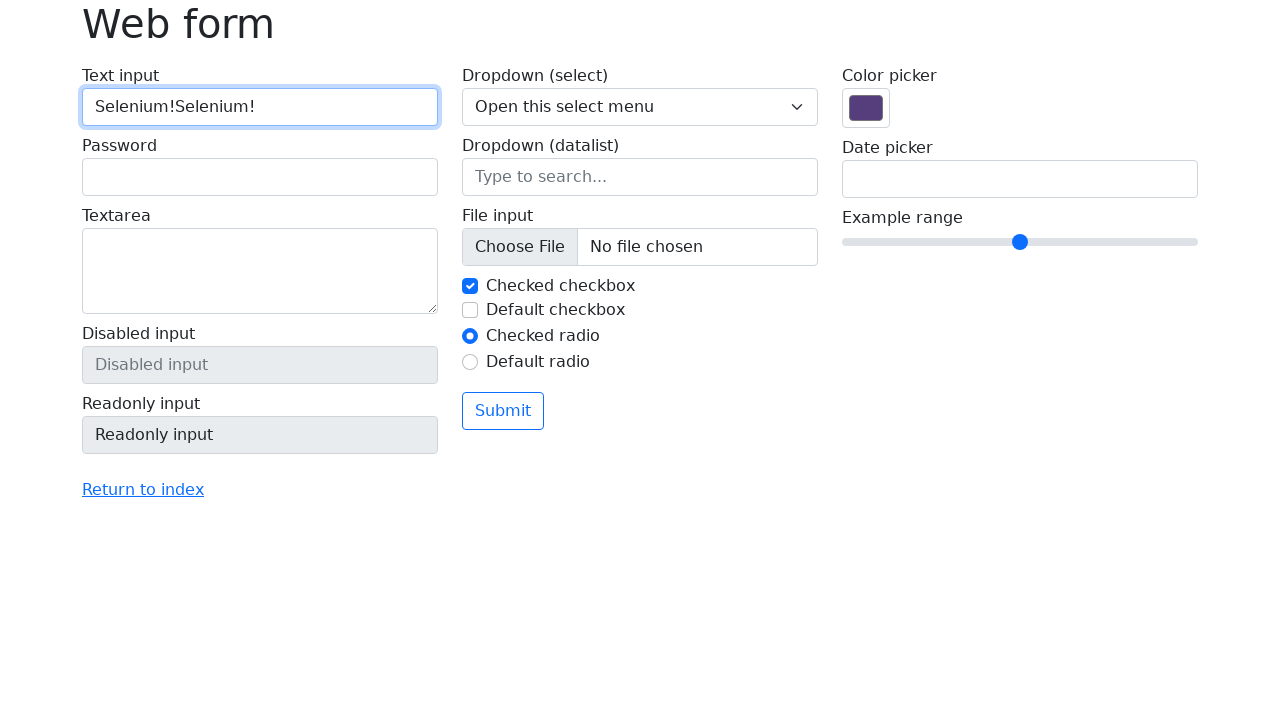